Verifies that the countdown timer on the Fortnite shop page is working by checking that the seconds value changes after waiting

Starting URL: https://fortniteshopv2.vercel.app/shop

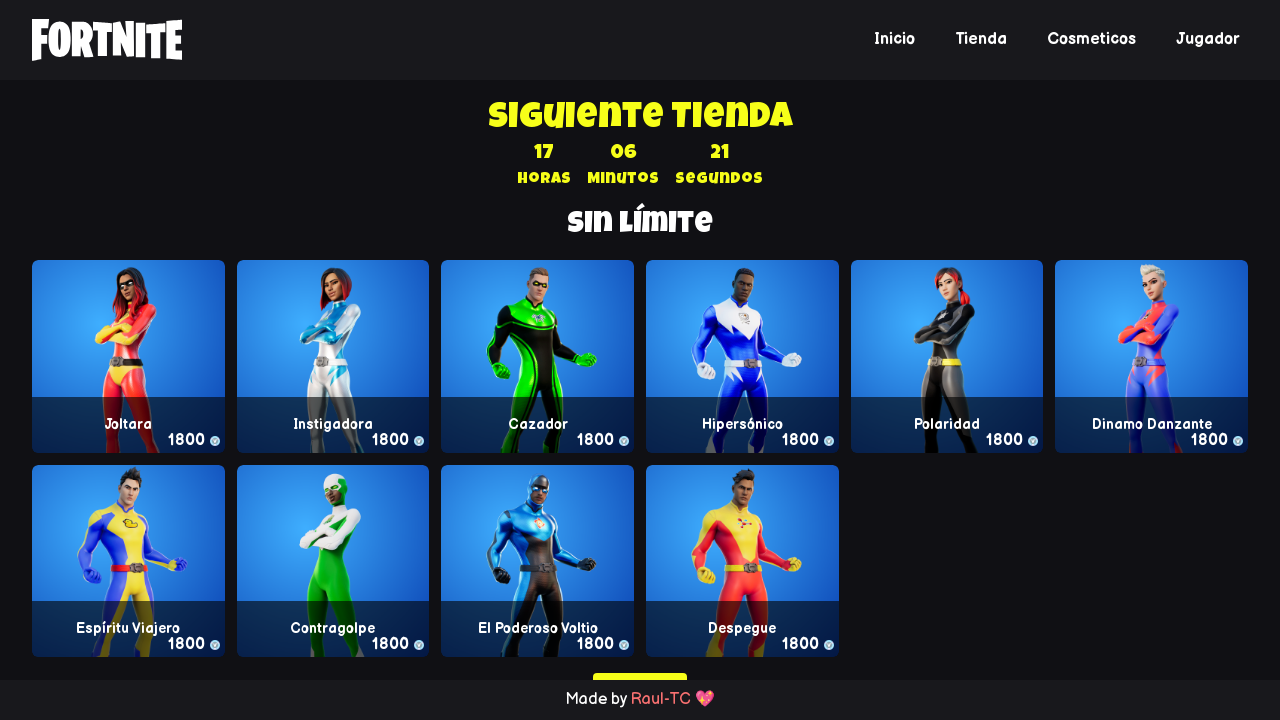

Located and waited for countdown seconds element to be visible
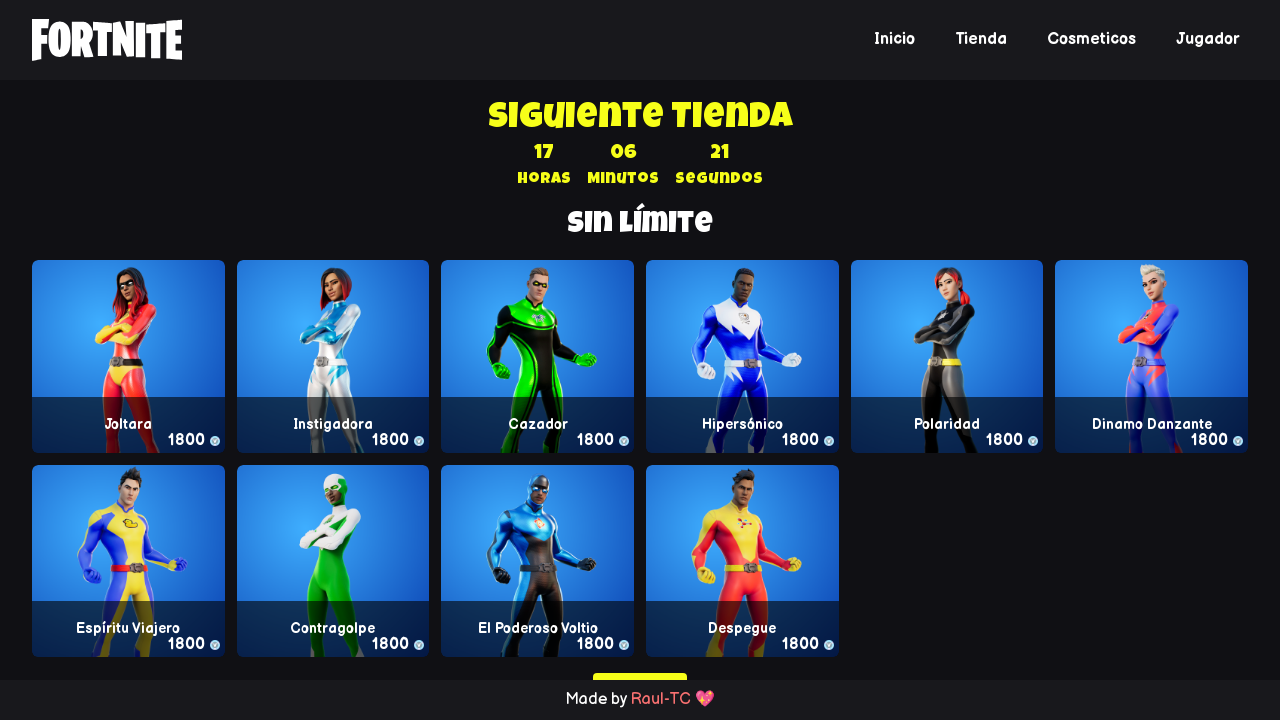

Retrieved initial seconds value from countdown timer
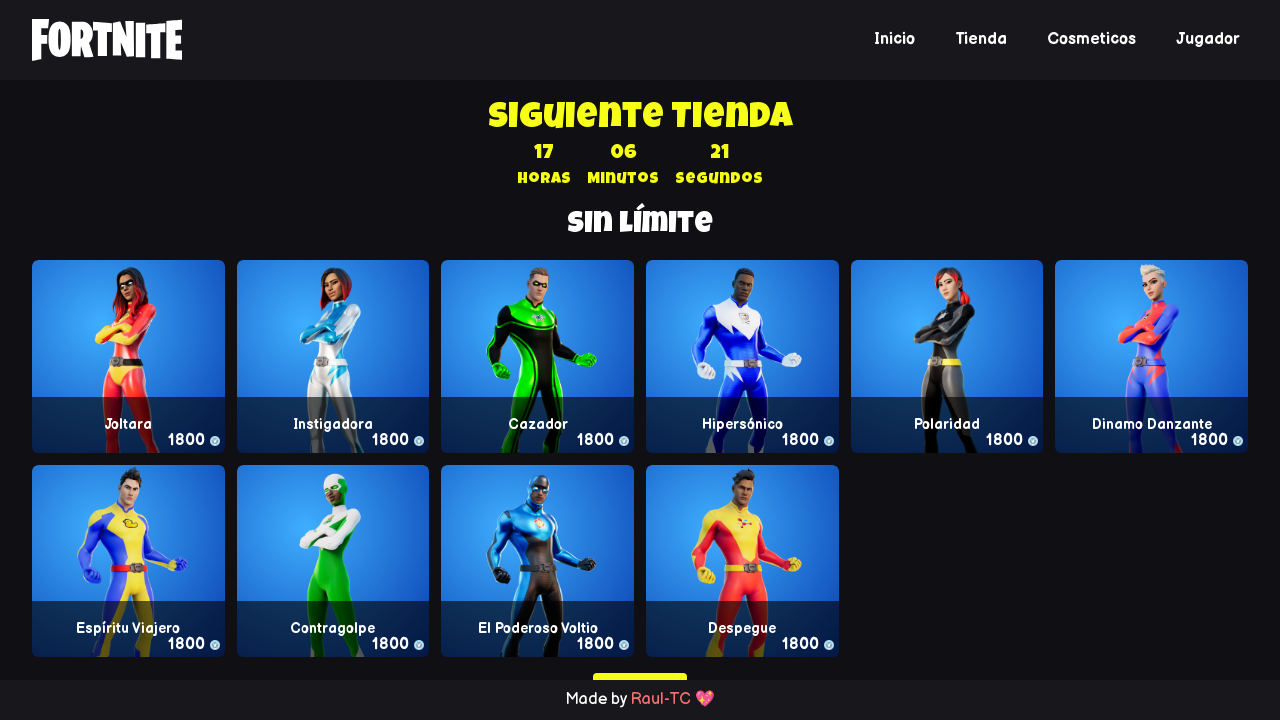

Waited 3 seconds for countdown timer to change
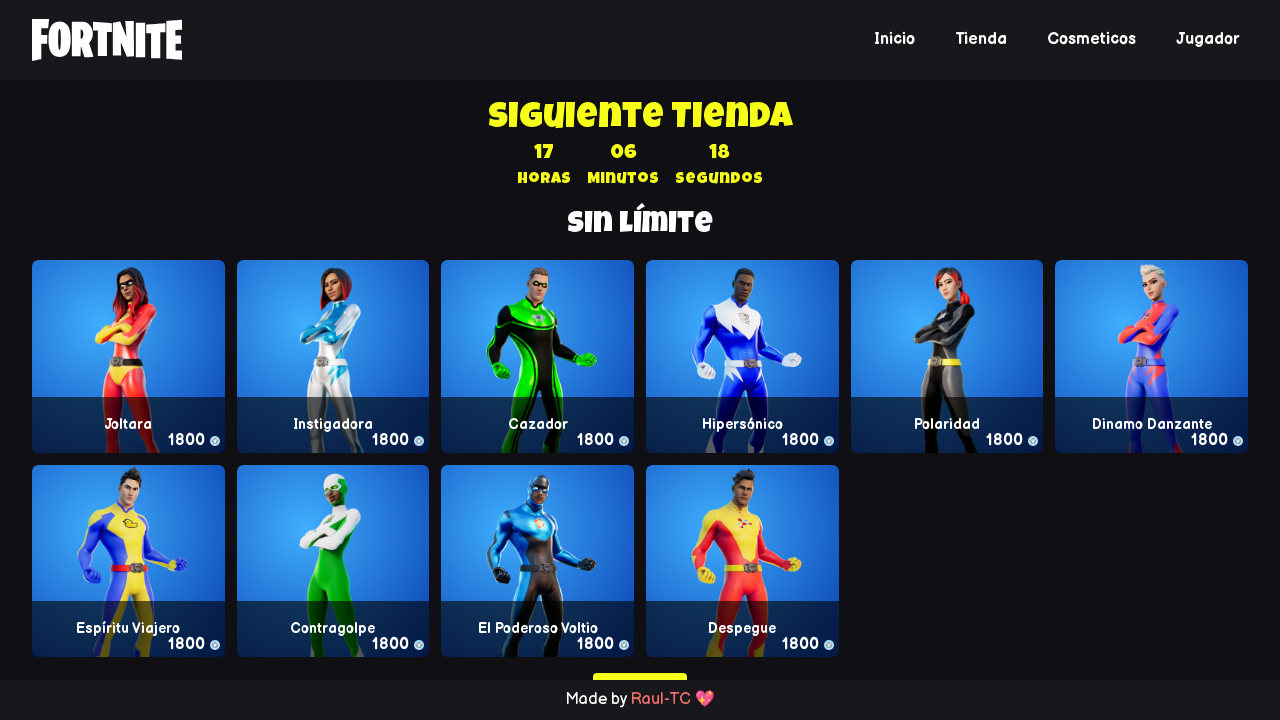

Retrieved updated seconds value from countdown timer after waiting
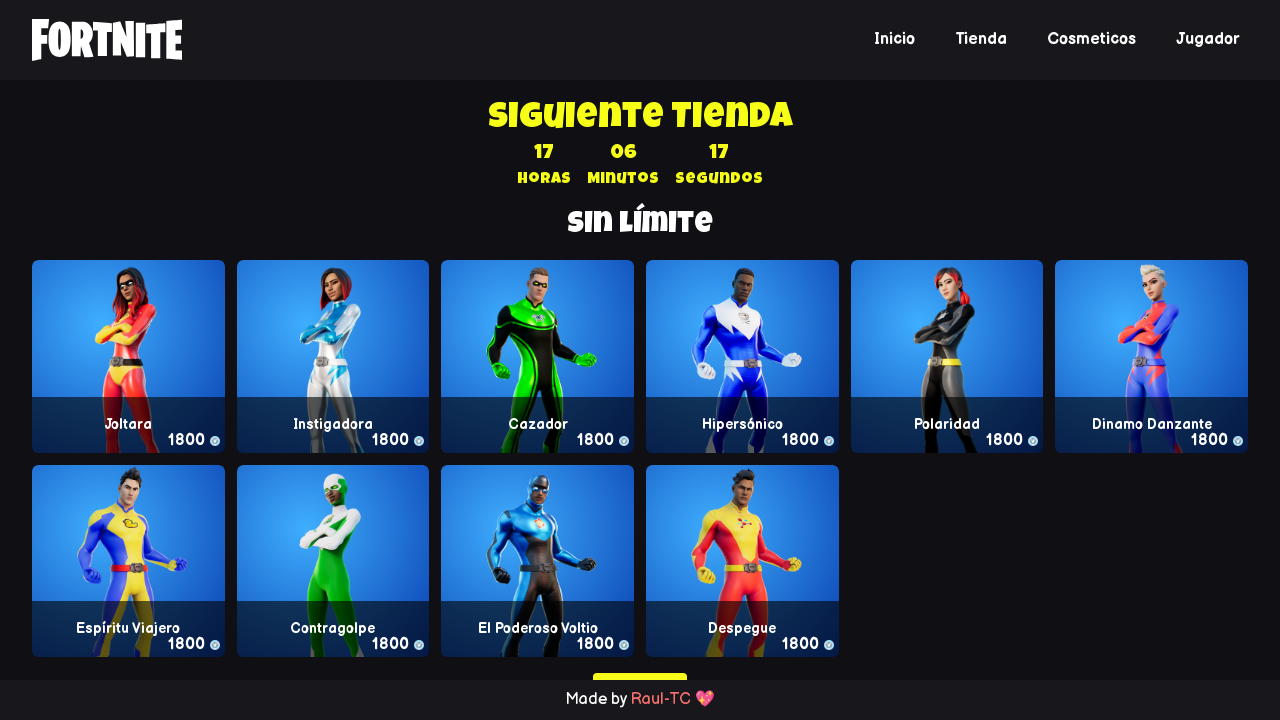

Verified countdown timer is working - seconds value changed from initial check
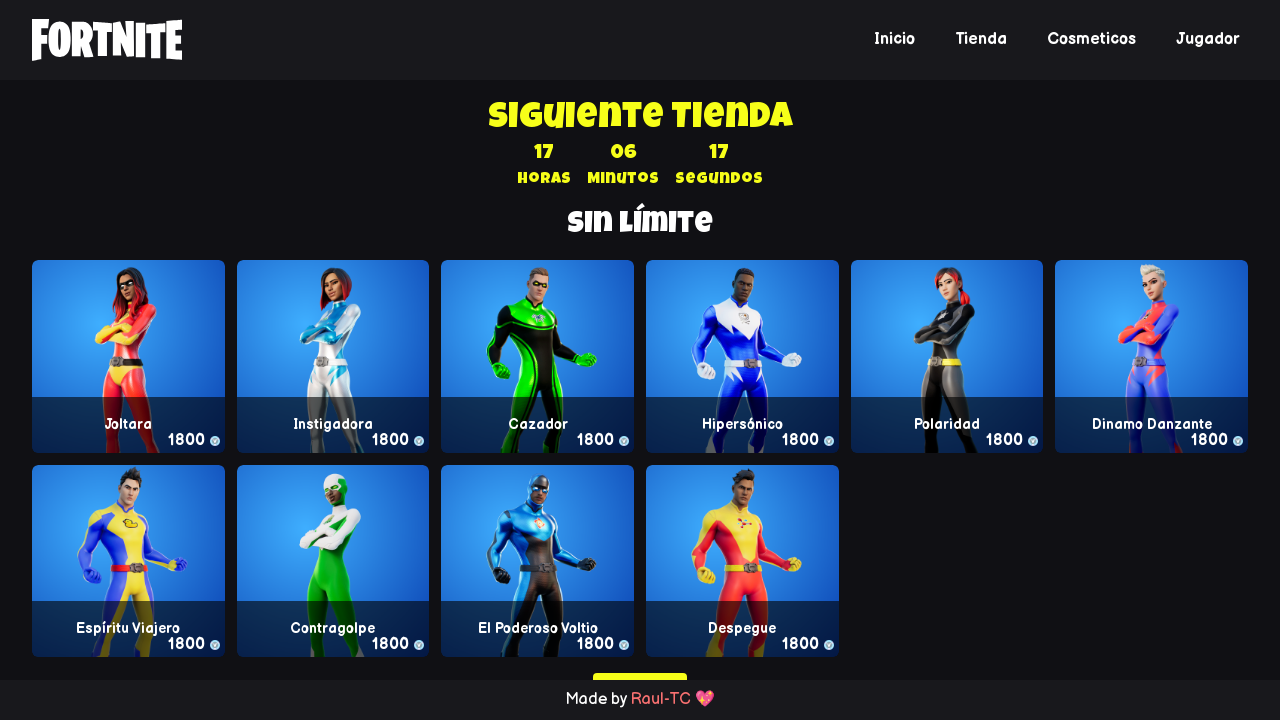

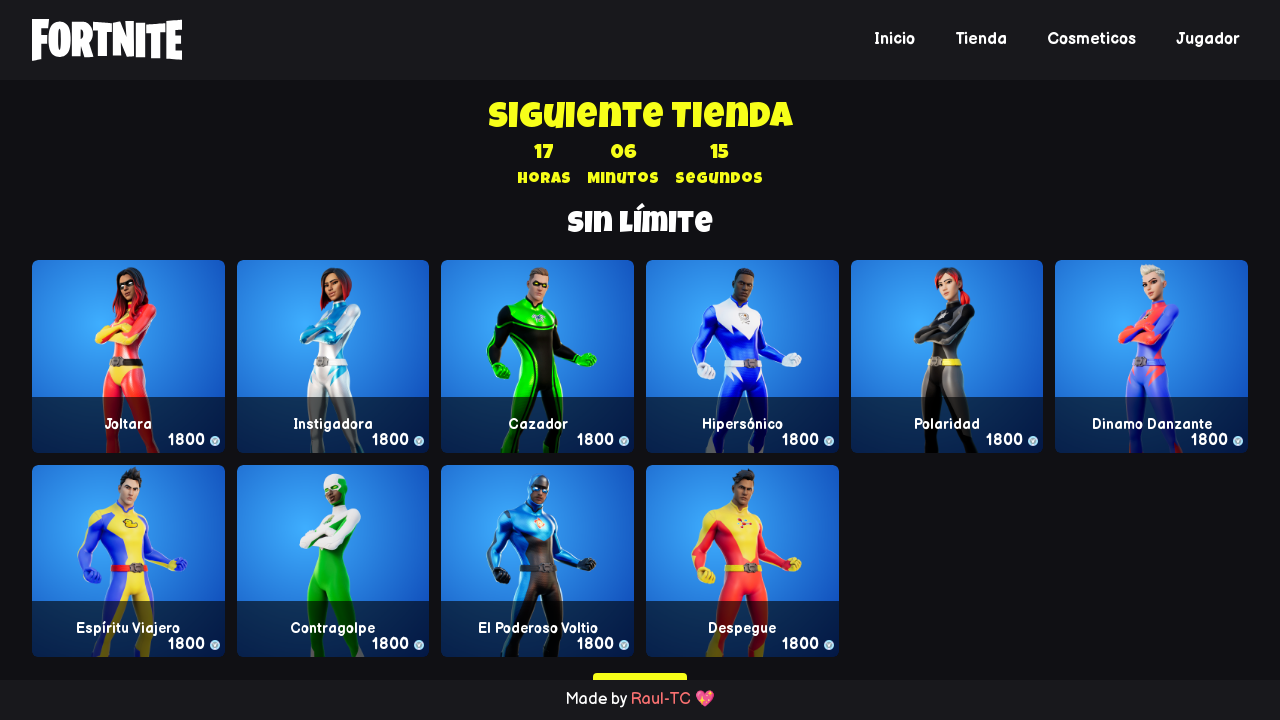